Tests jQuery UI checkboxradio widget by clicking on radio buttons and checkboxes and verifying their selection state through color changes

Starting URL: https://jqueryui.com/demos/

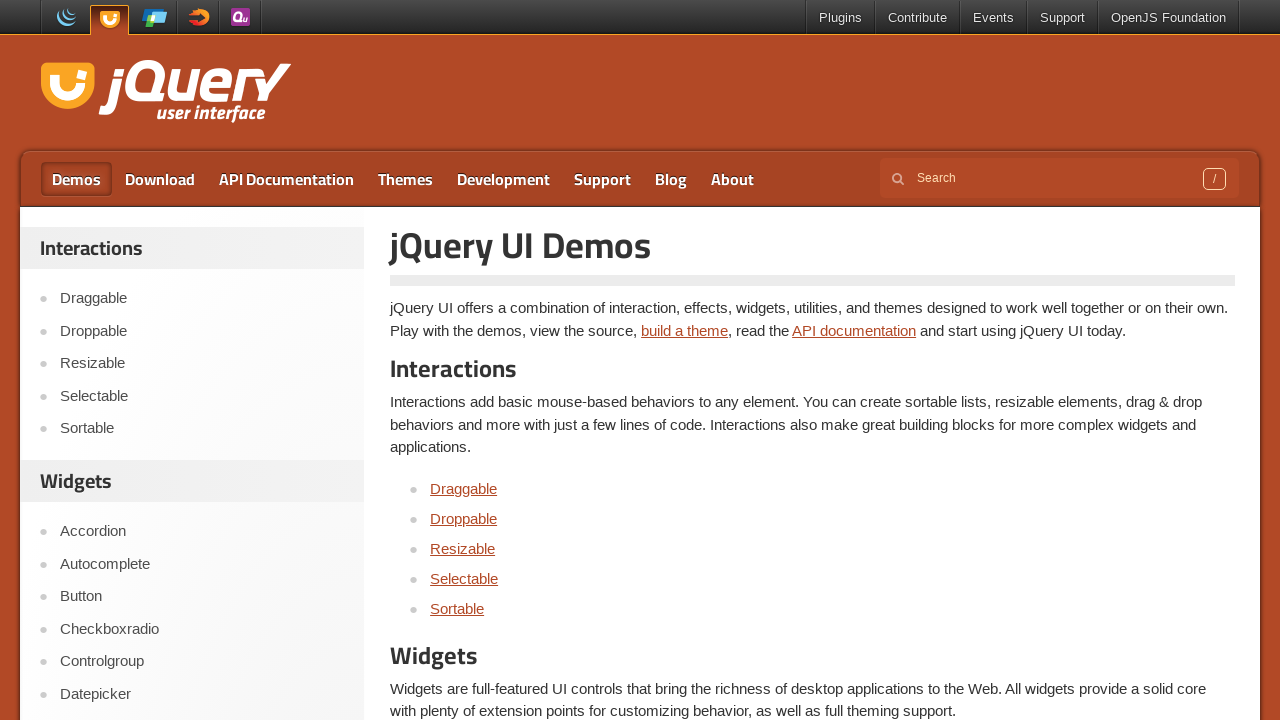

Clicked on Checkboxradio demo link at (480, 360) on text=Checkboxradio
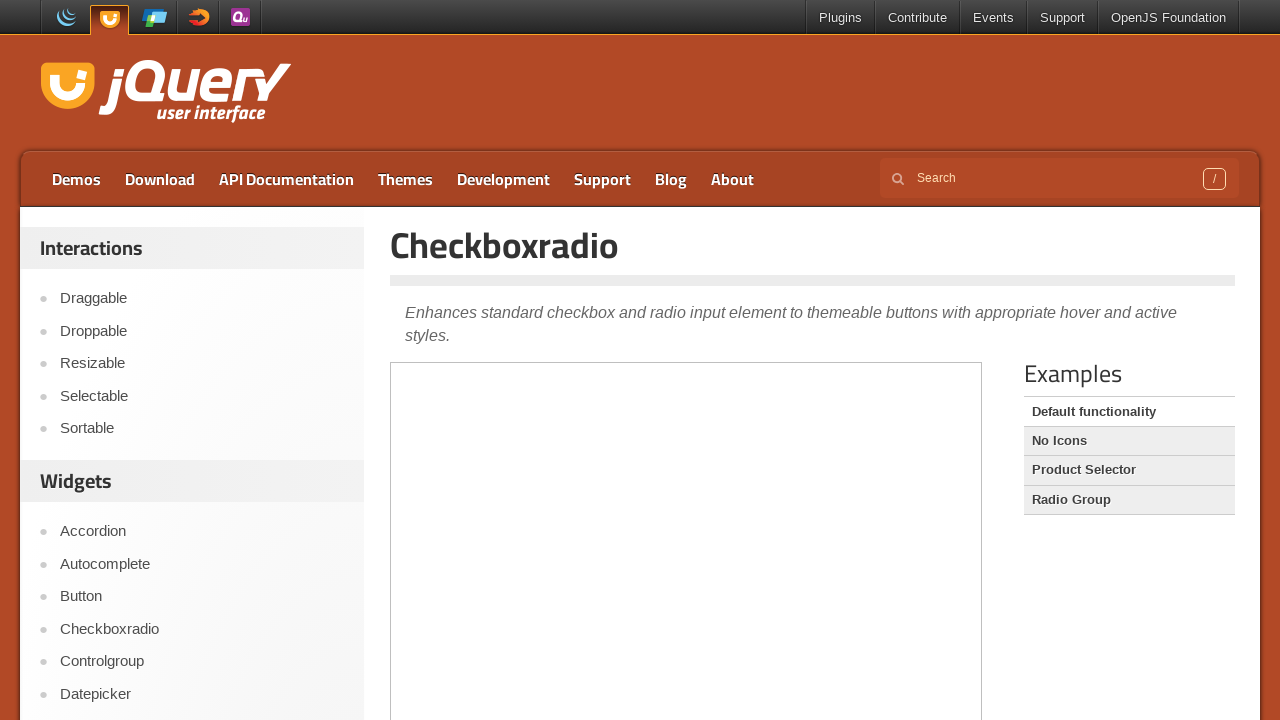

Located demo iframe for checkboxradio widget
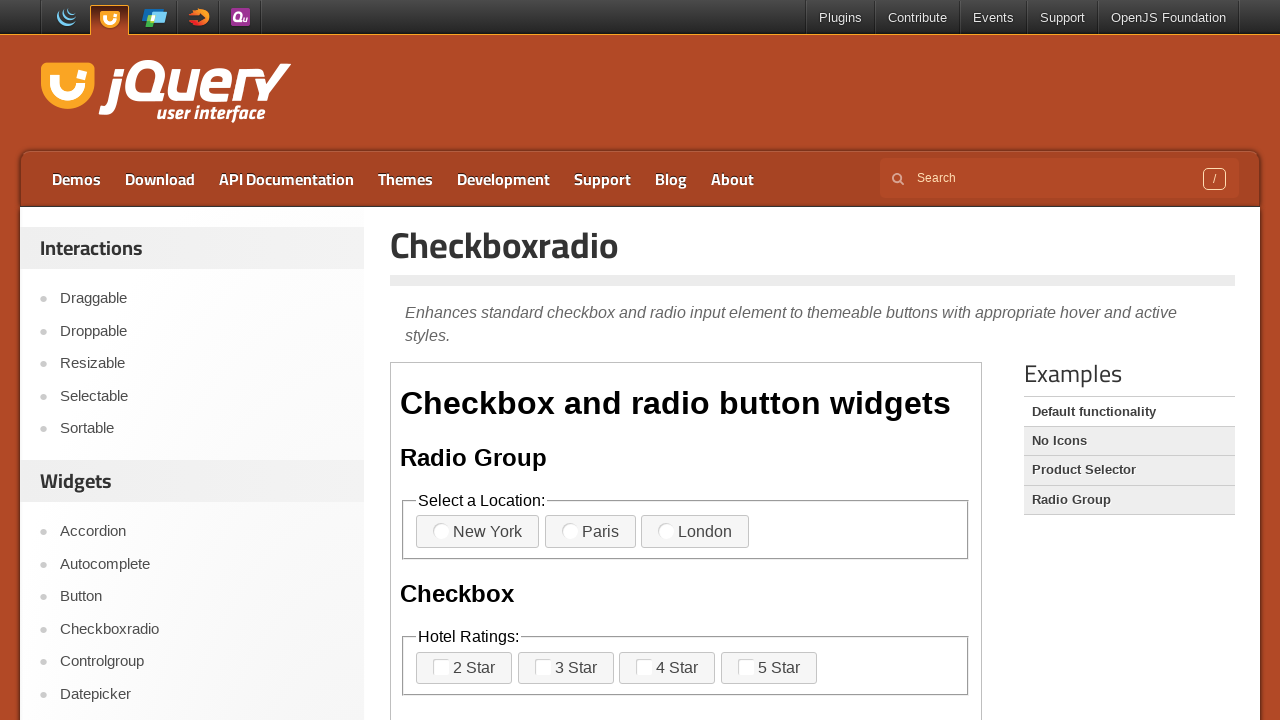

Clicked on radio button for Paris option at (695, 532) on iframe.demo-frame >> internal:control=enter-frame >> label[for='radio-3']
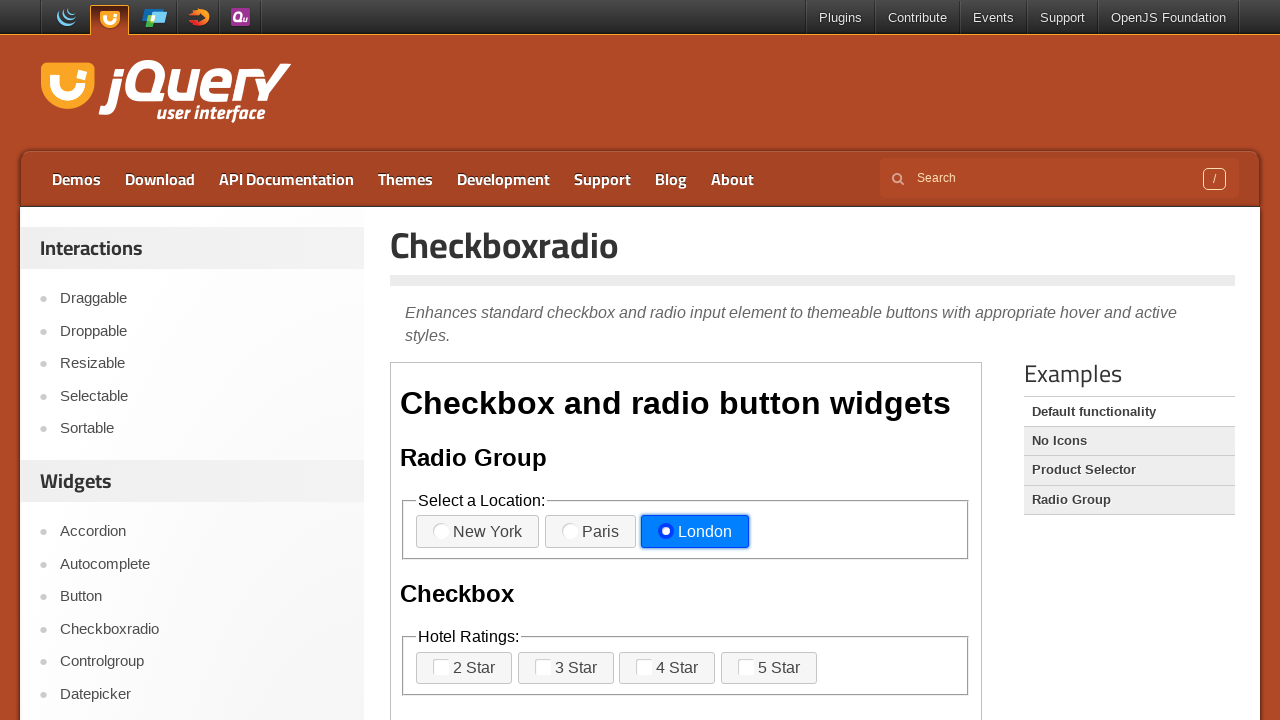

Clicked on 2 Star checkbox at (769, 668) on iframe.demo-frame >> internal:control=enter-frame >> label[for='checkbox-4']
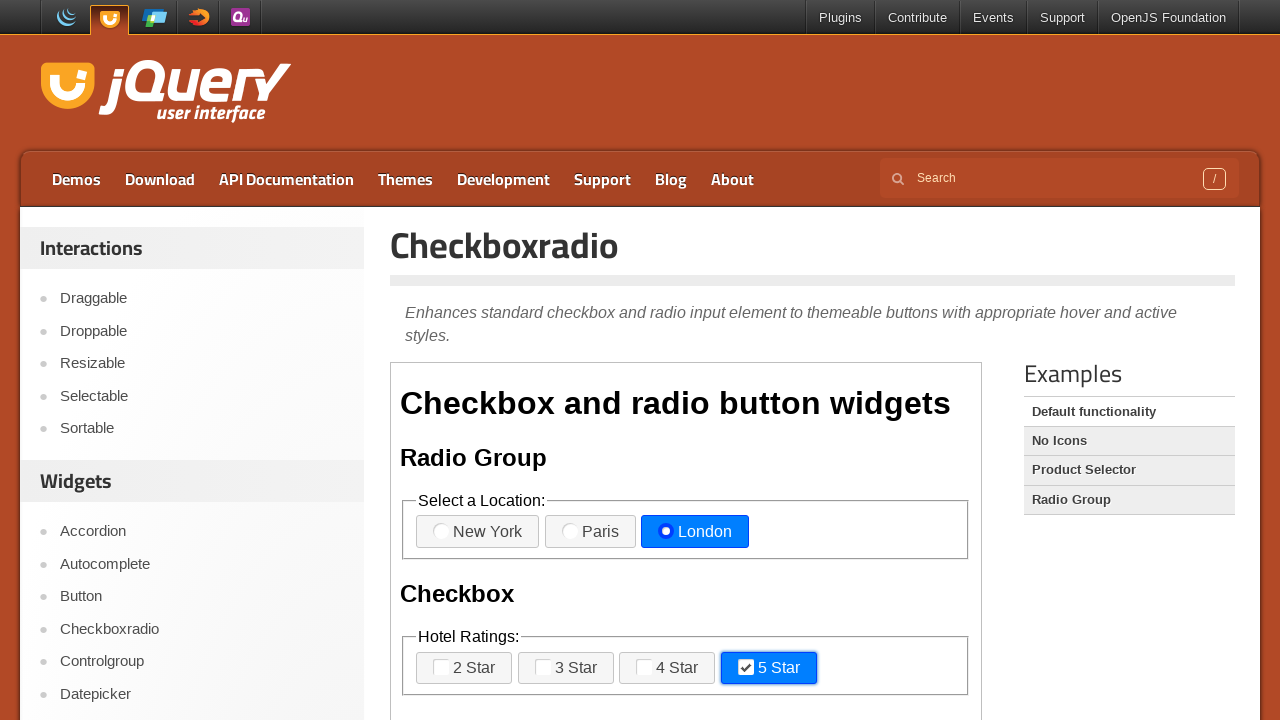

Clicked on nested 2 Double checkbox at (598, 361) on iframe.demo-frame >> internal:control=enter-frame >> label[for='checkbox-nested-
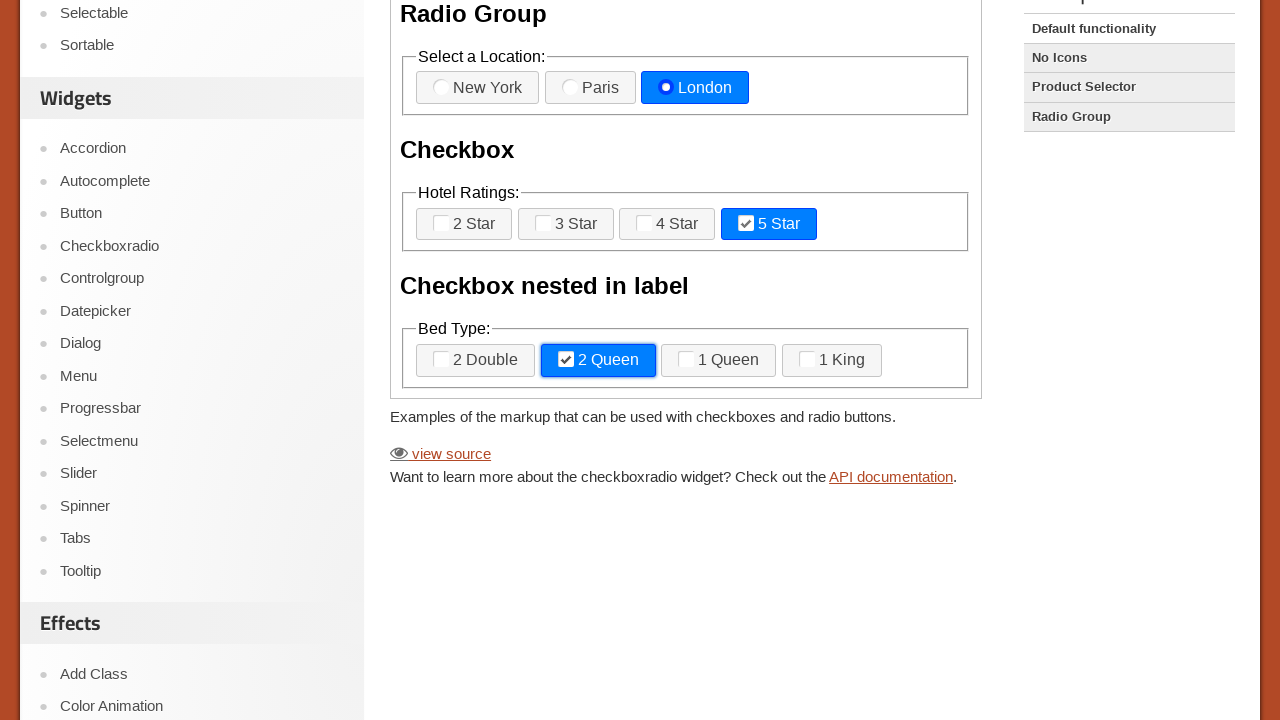

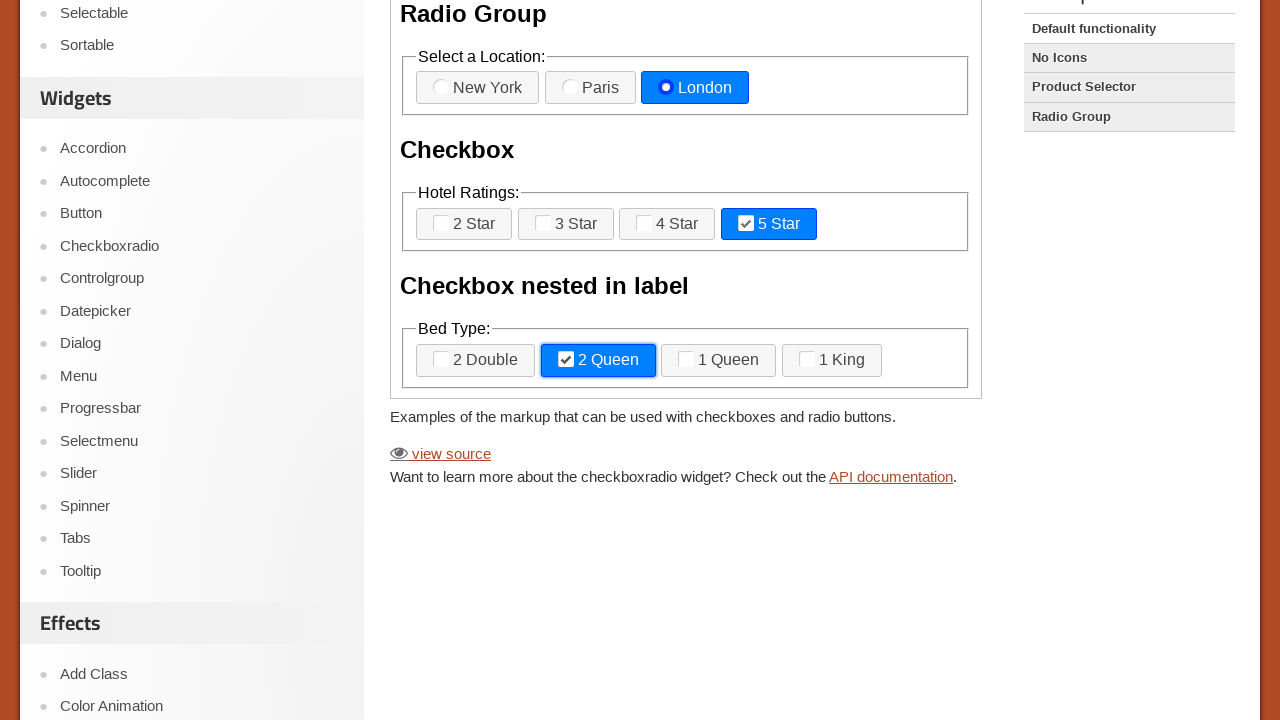